Tests hover functionality by hovering over the first avatar on the page and verifying that the caption (additional user information) becomes visible.

Starting URL: http://the-internet.herokuapp.com/hovers

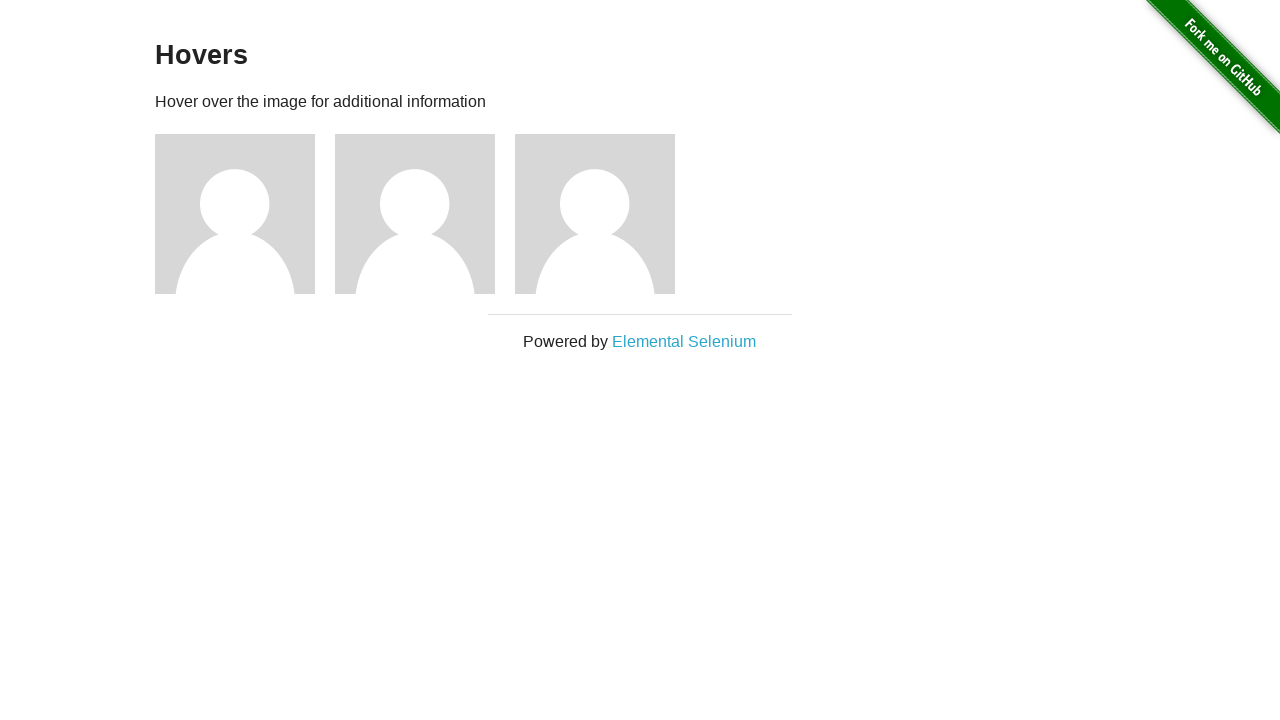

Located the first avatar element
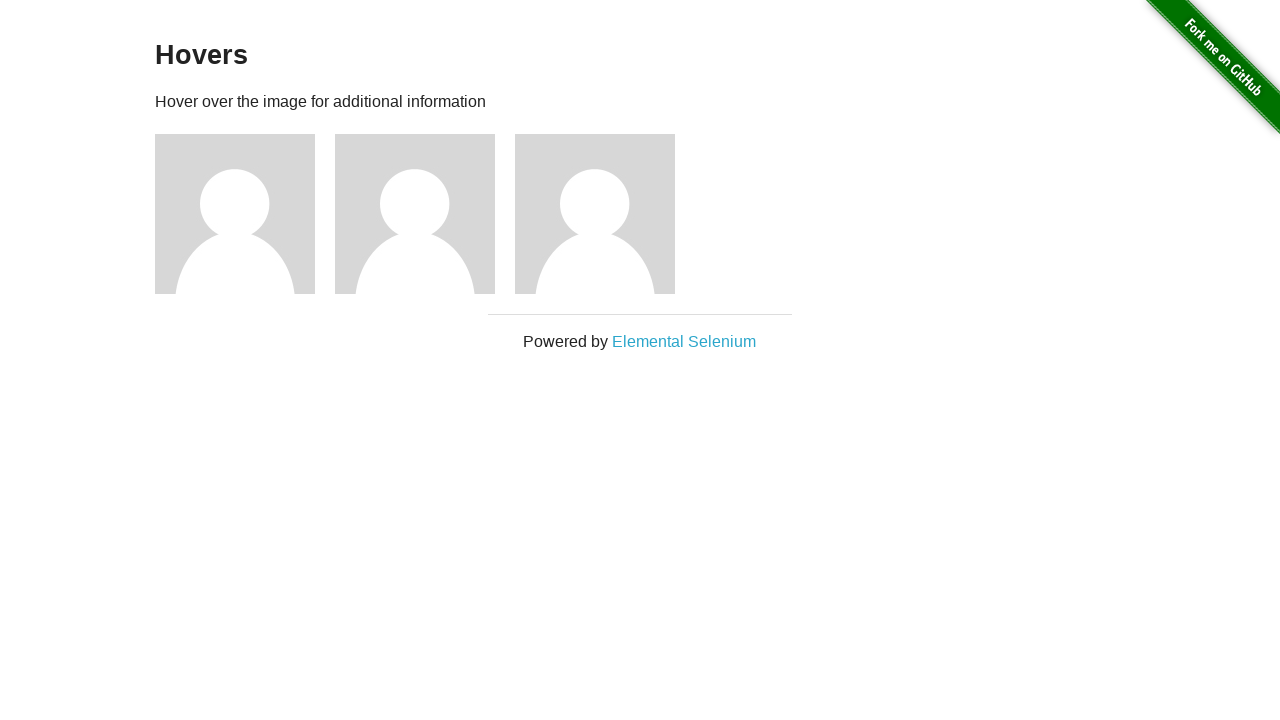

Hovered over the first avatar at (245, 214) on .figure >> nth=0
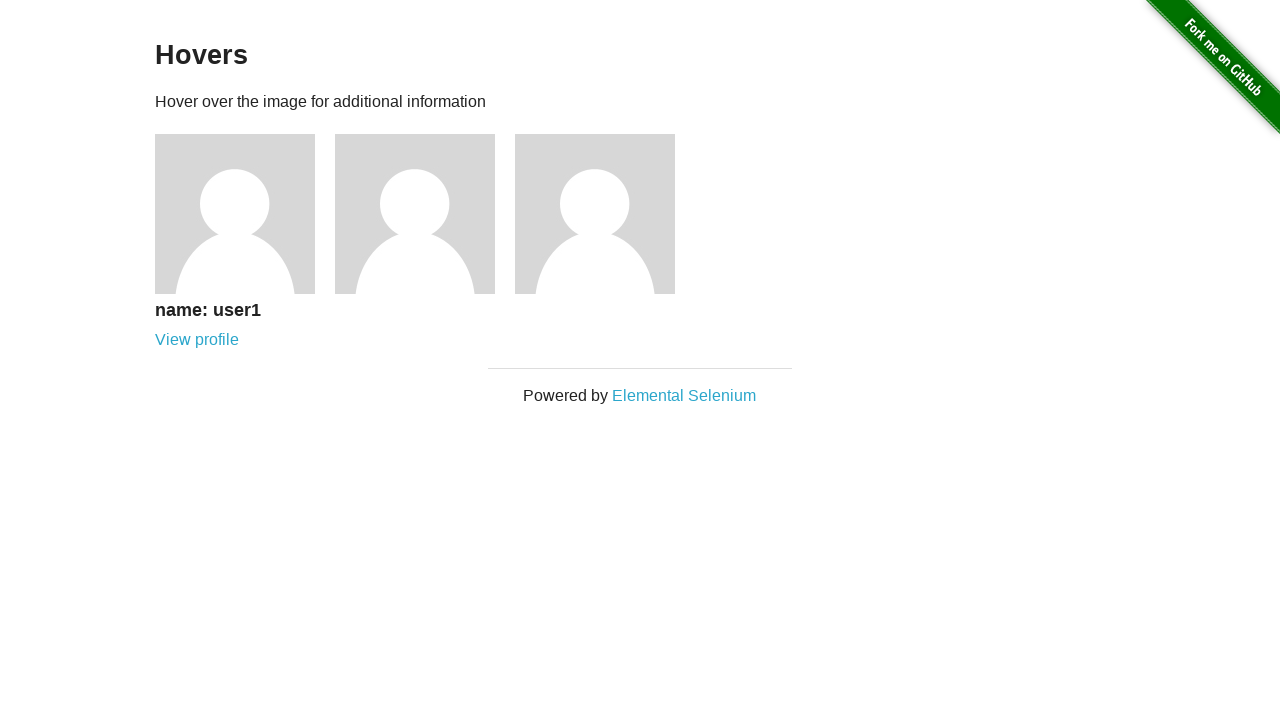

Located the avatar caption element
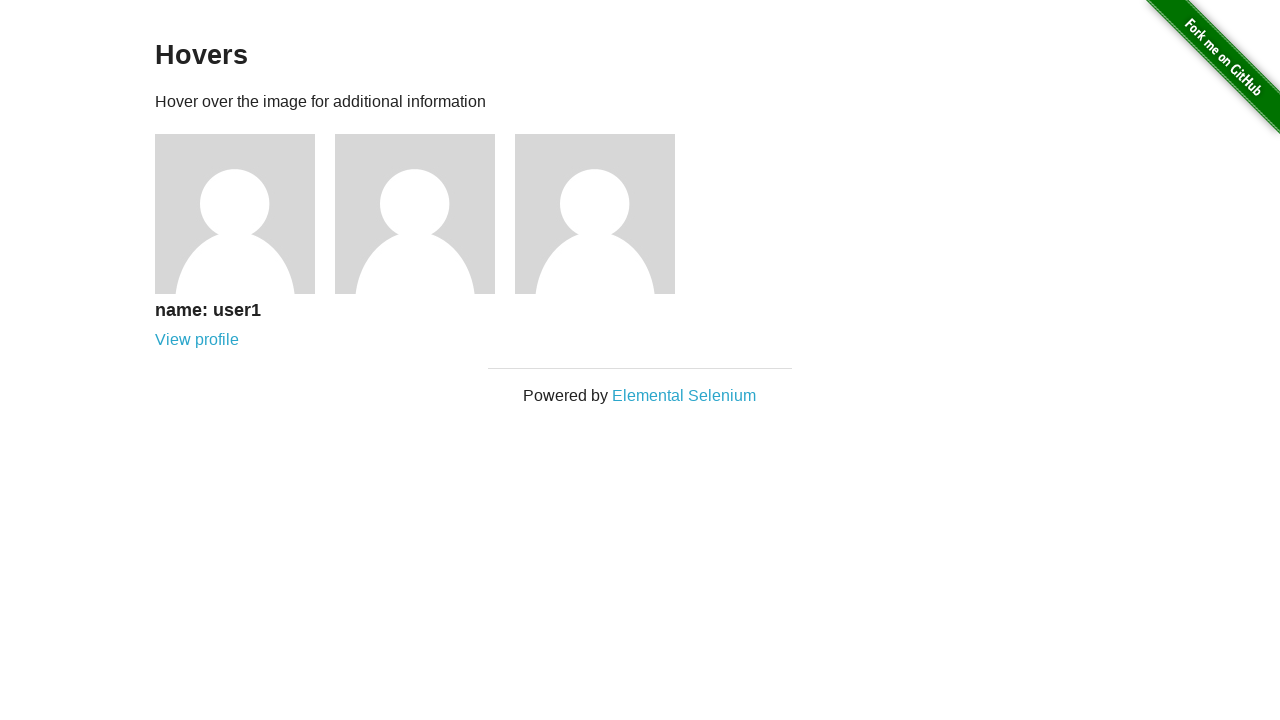

Verified that the caption is visible after hovering
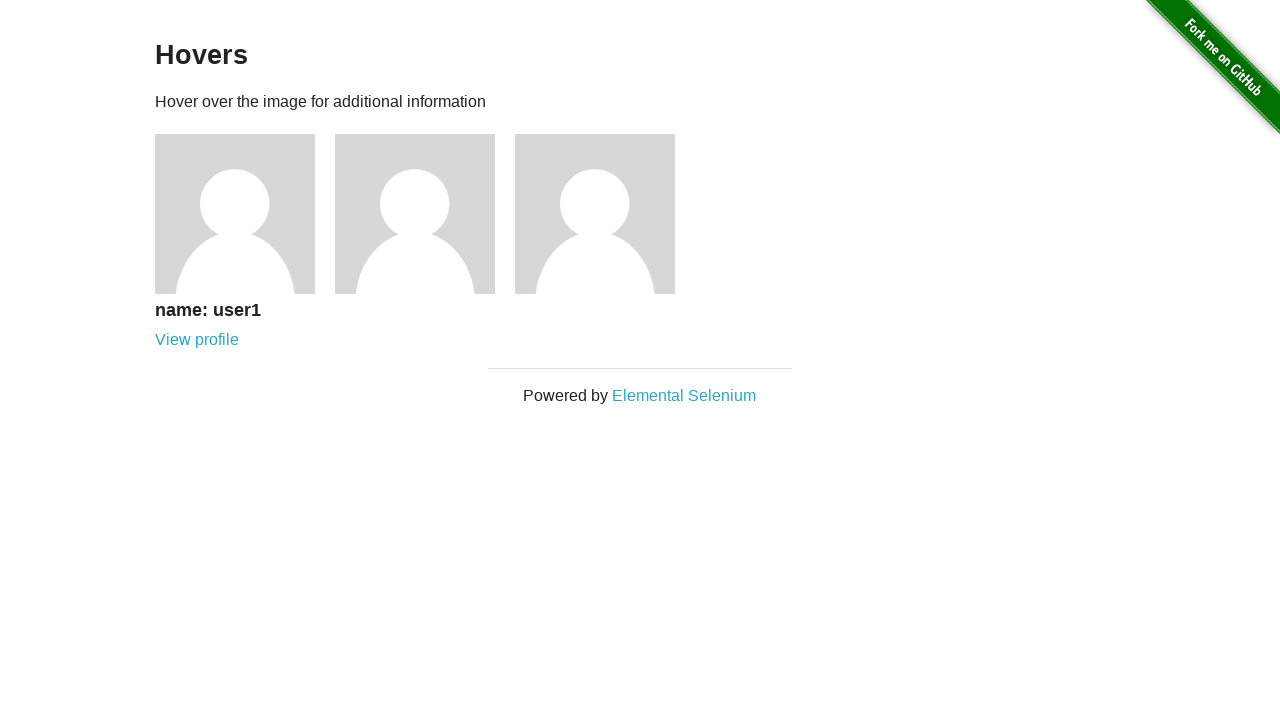

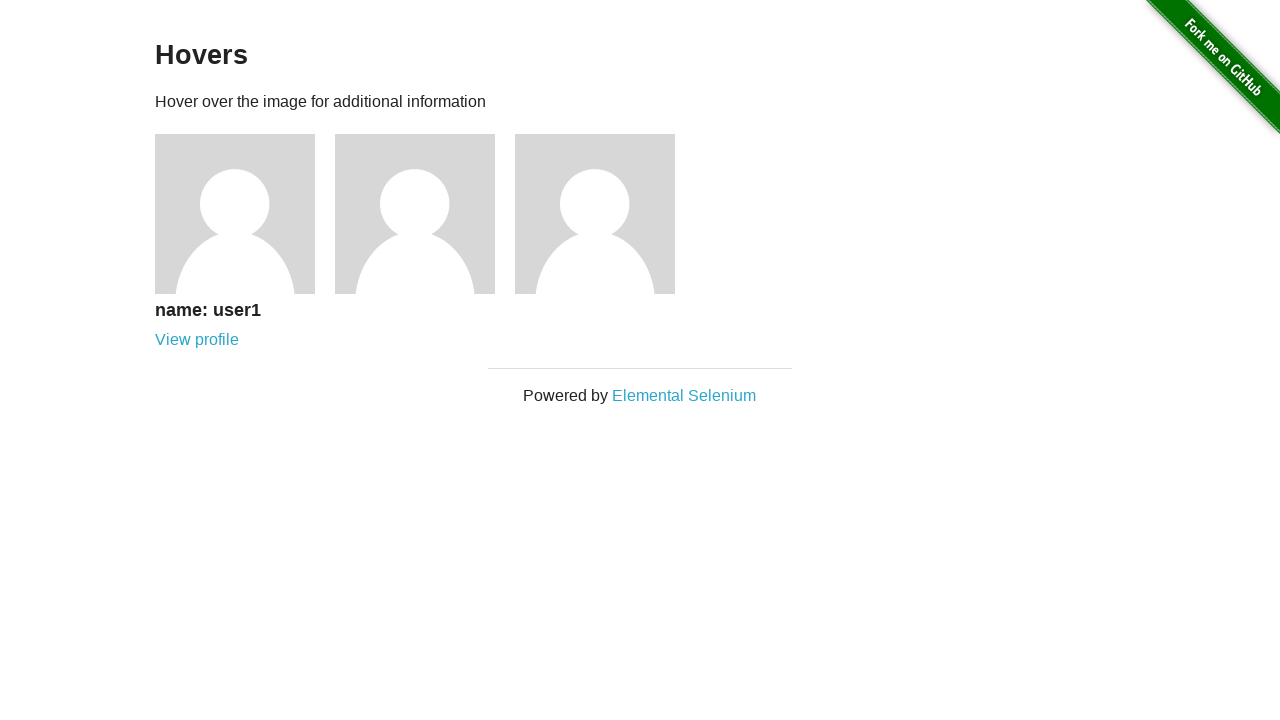